Tests the radio button functionality in the contact us section by selecting the "Yes" radio button.

Starting URL: https://cbarnc.github.io/Group3-repo-projects/

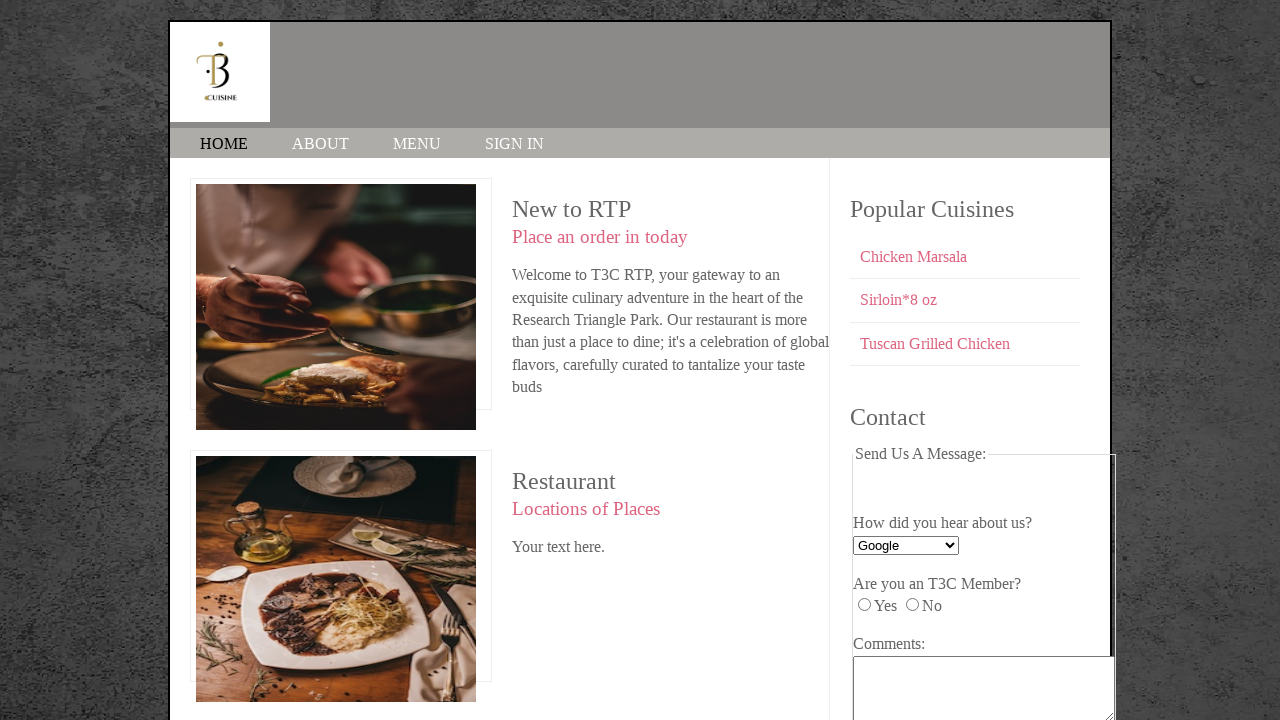

Clicked the 'Yes' radio button in contact us section at (864, 605) on input[name='T3C_member'][value='yes']
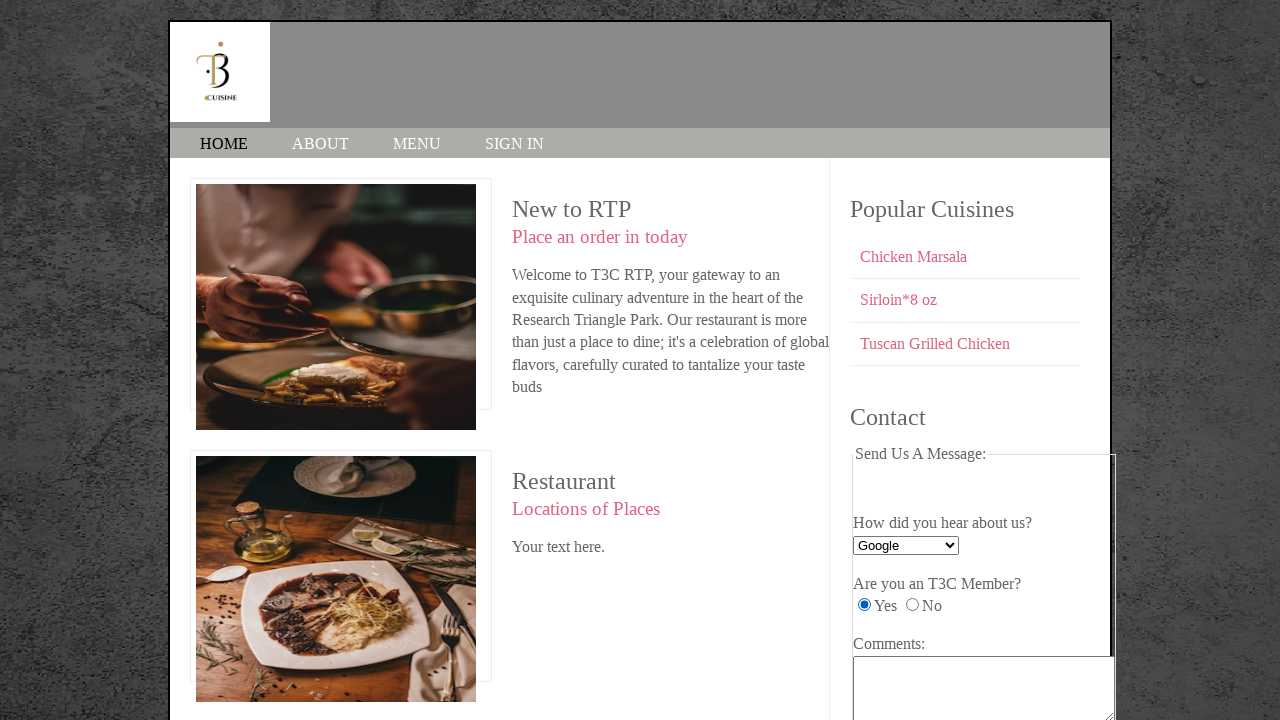

Verified that the 'Yes' radio button is selected
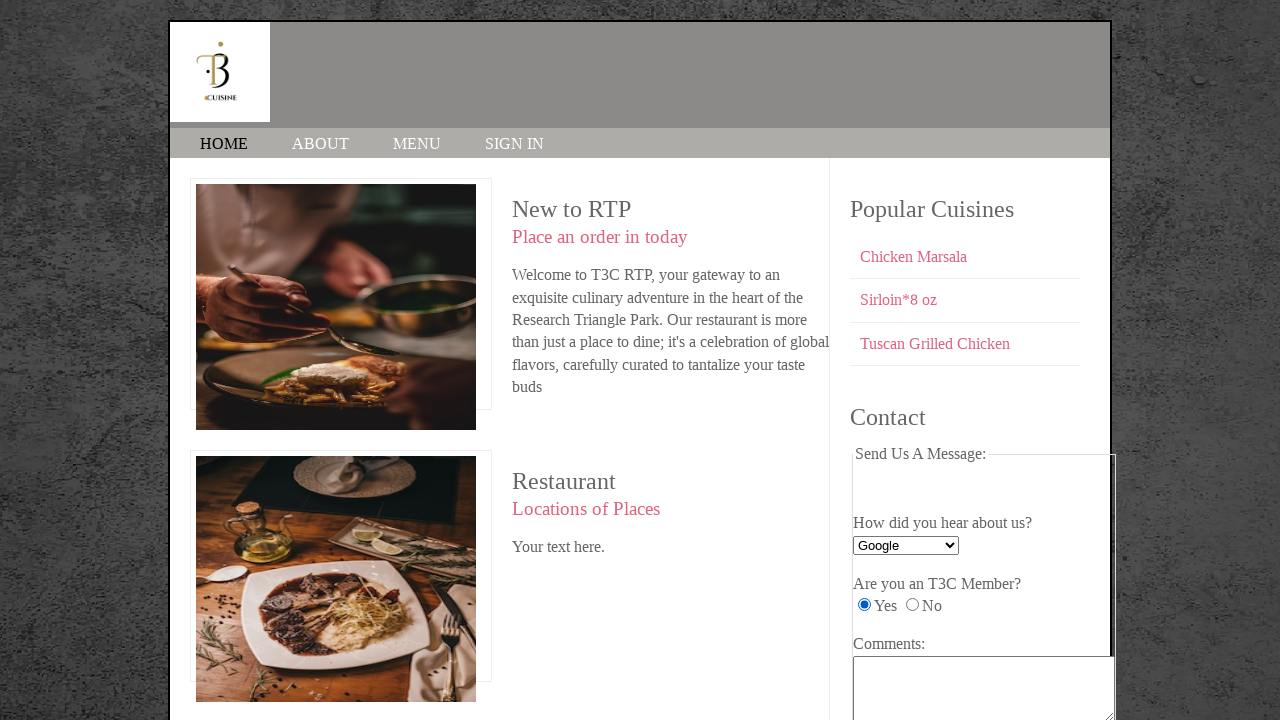

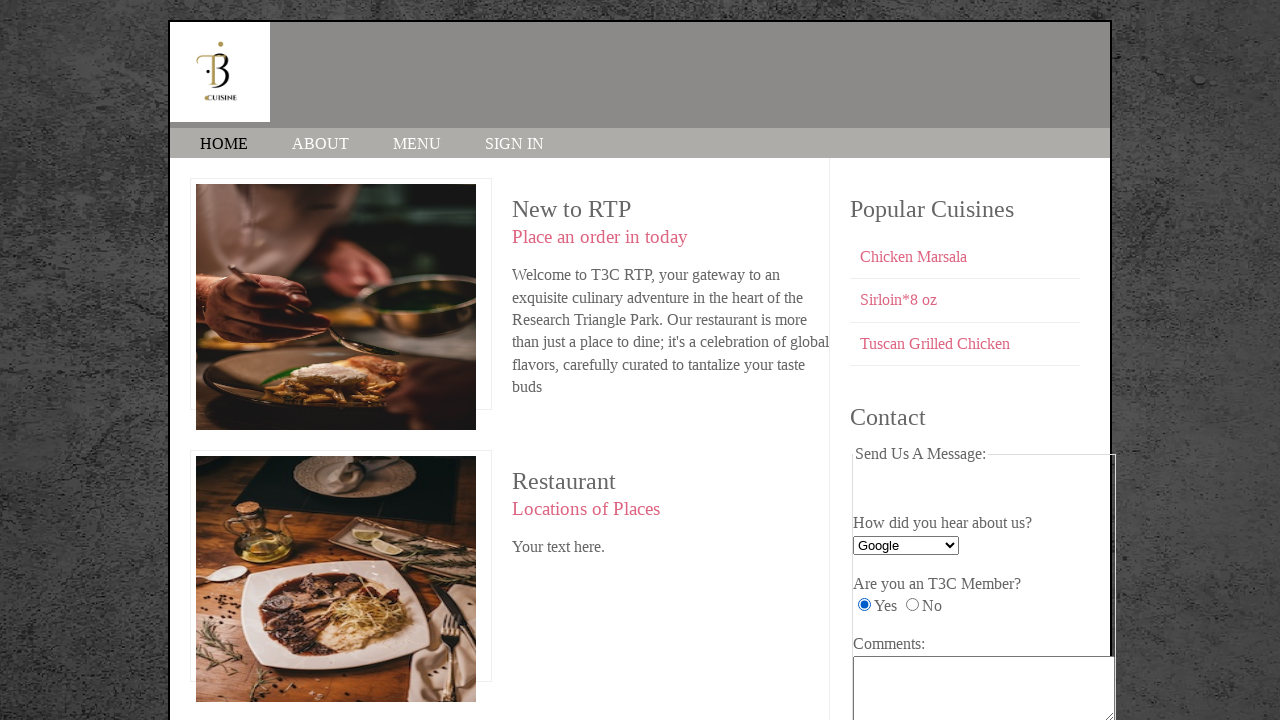